Navigates to the home page and verifies the page header and description elements are present

Starting URL: https://kristinek.github.io/site/

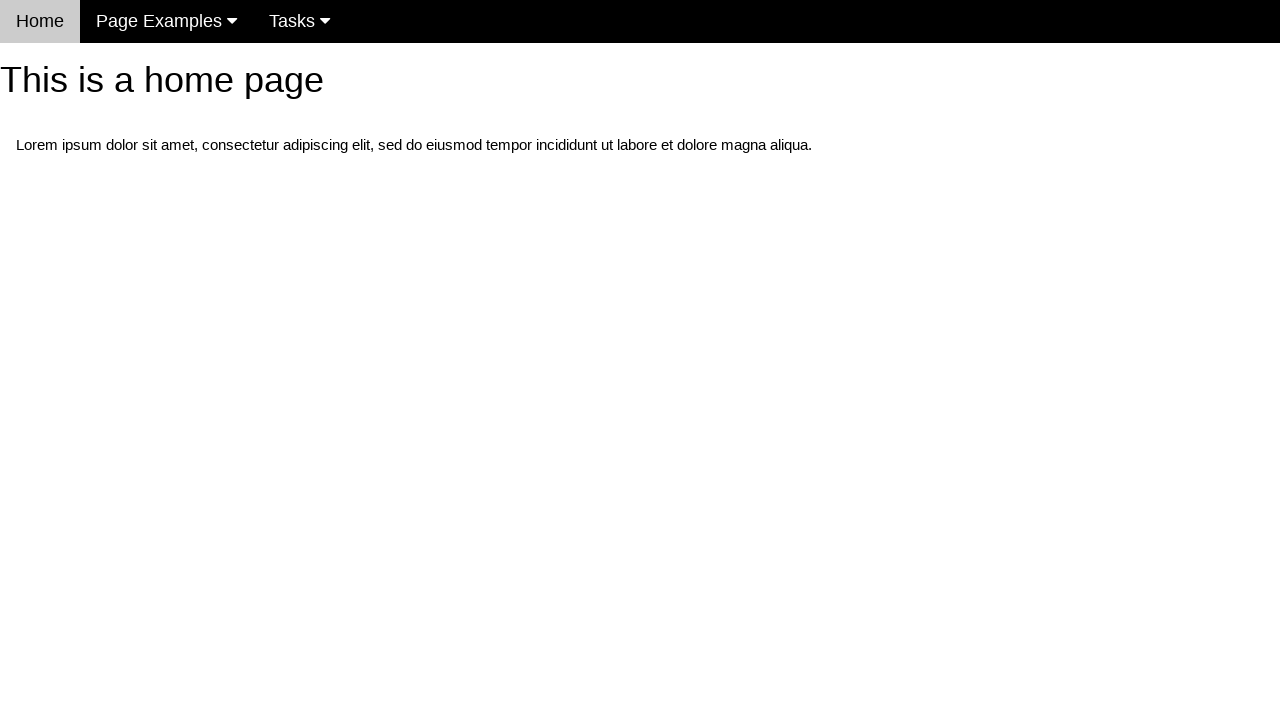

Navigated to home page
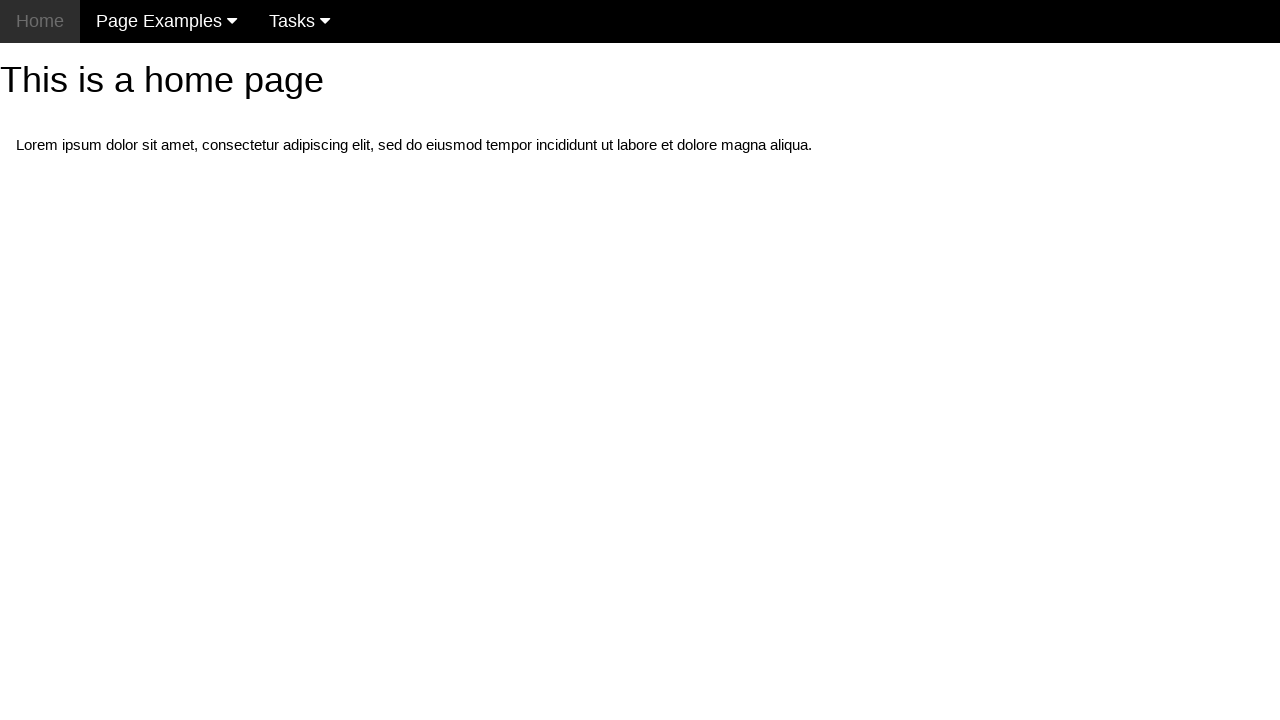

Page header element (#h1) loaded
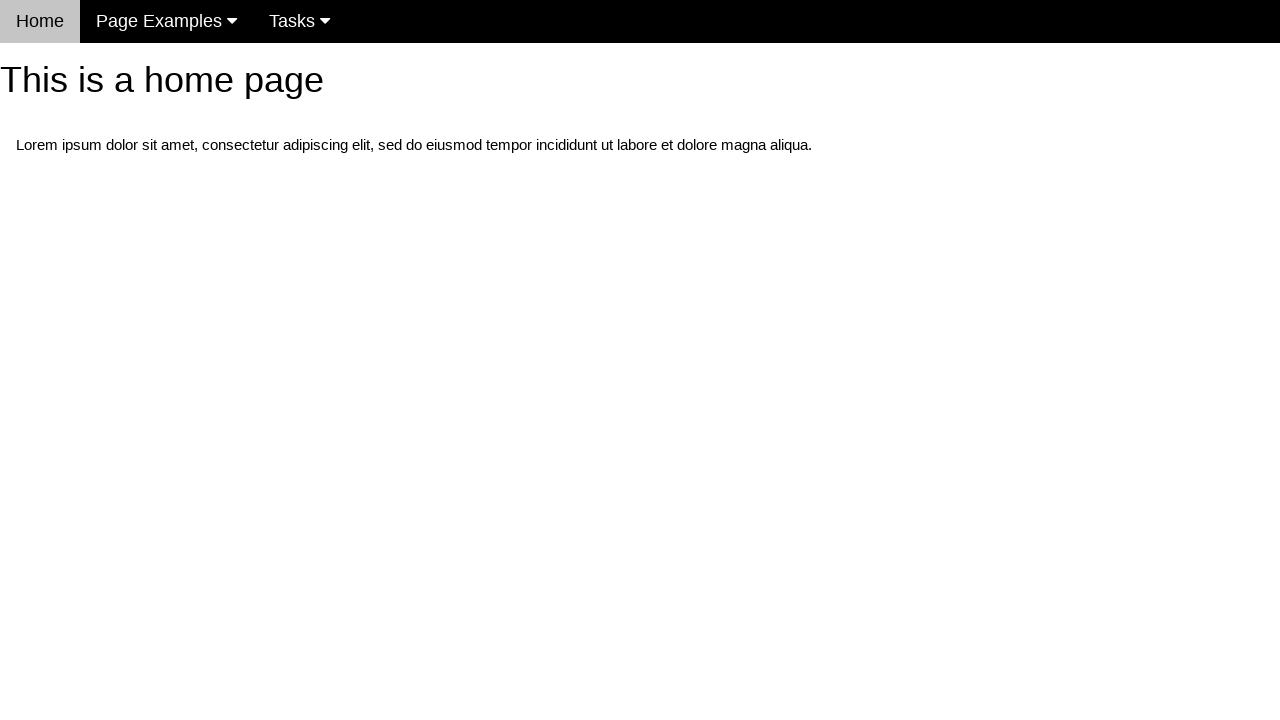

Located page header element
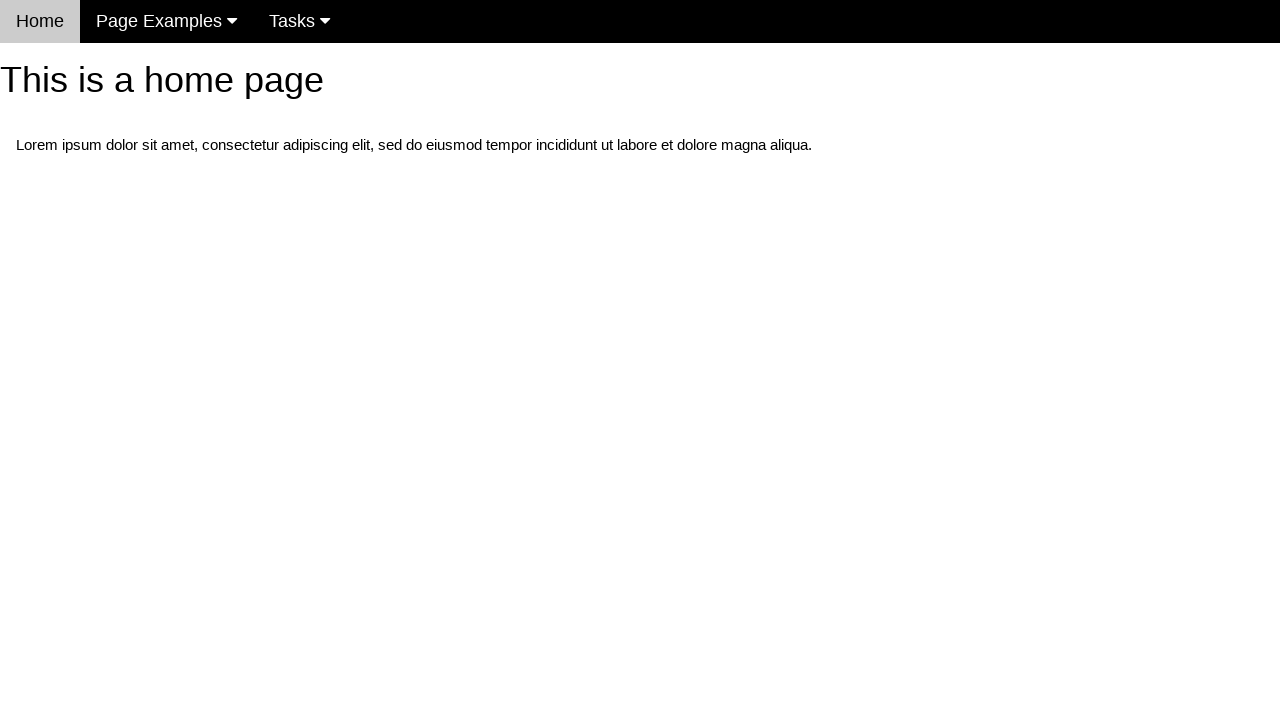

Verified page header is visible
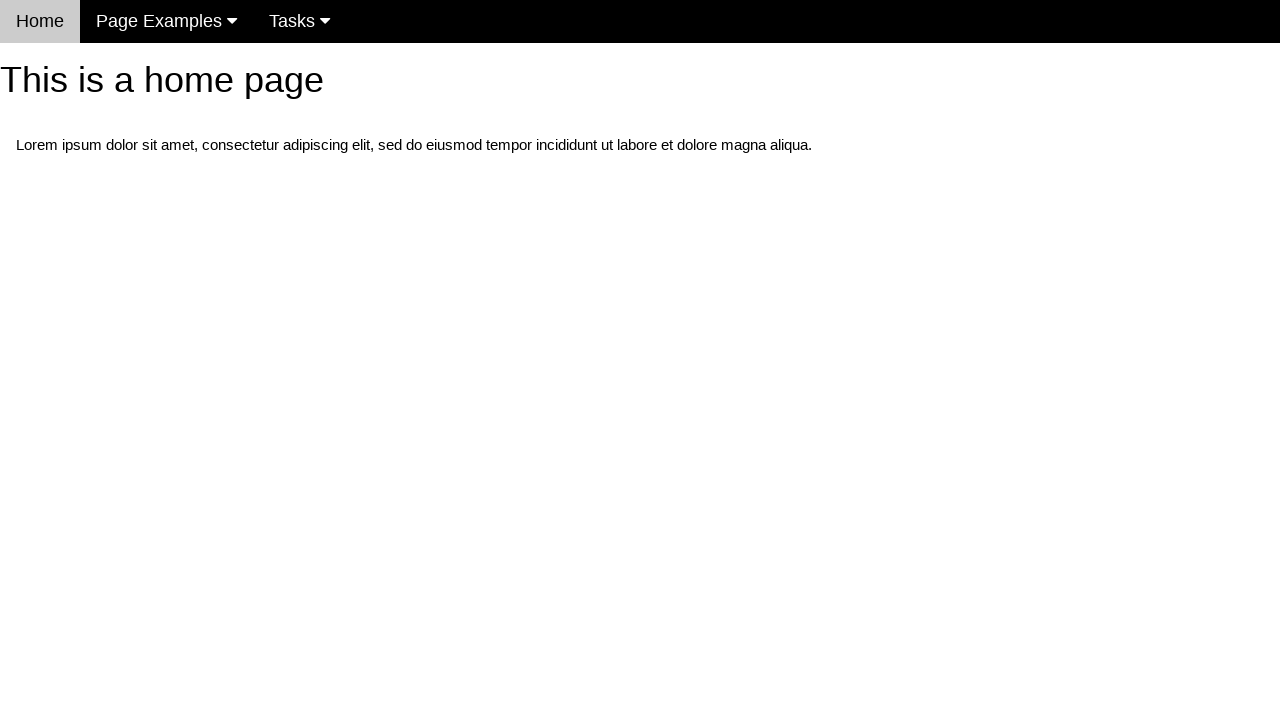

Page description paragraph element loaded
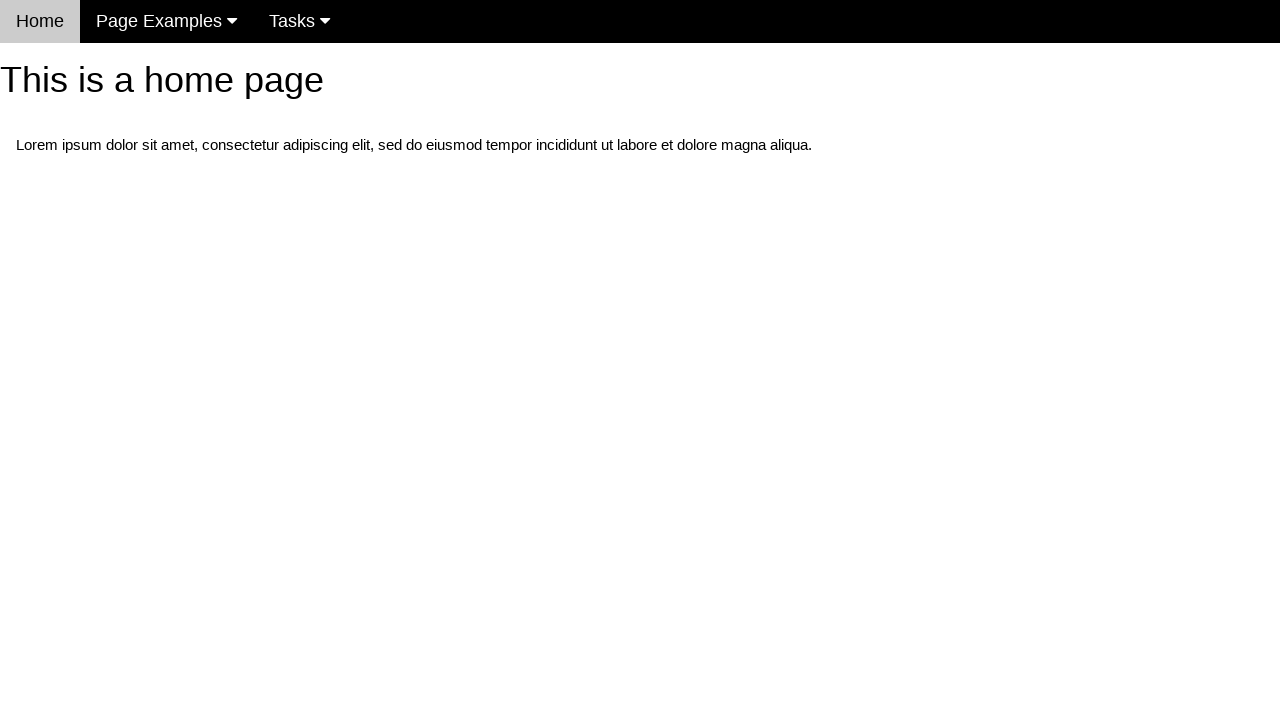

Located first paragraph element (description)
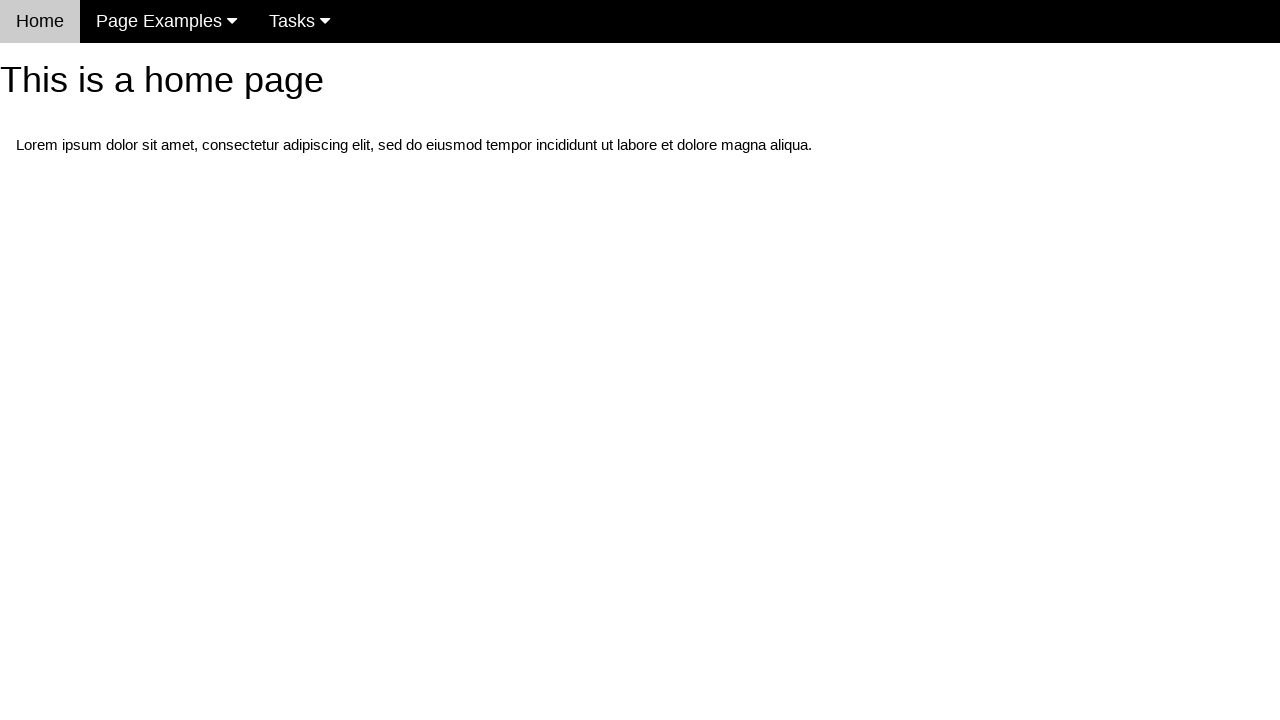

Verified page description is visible
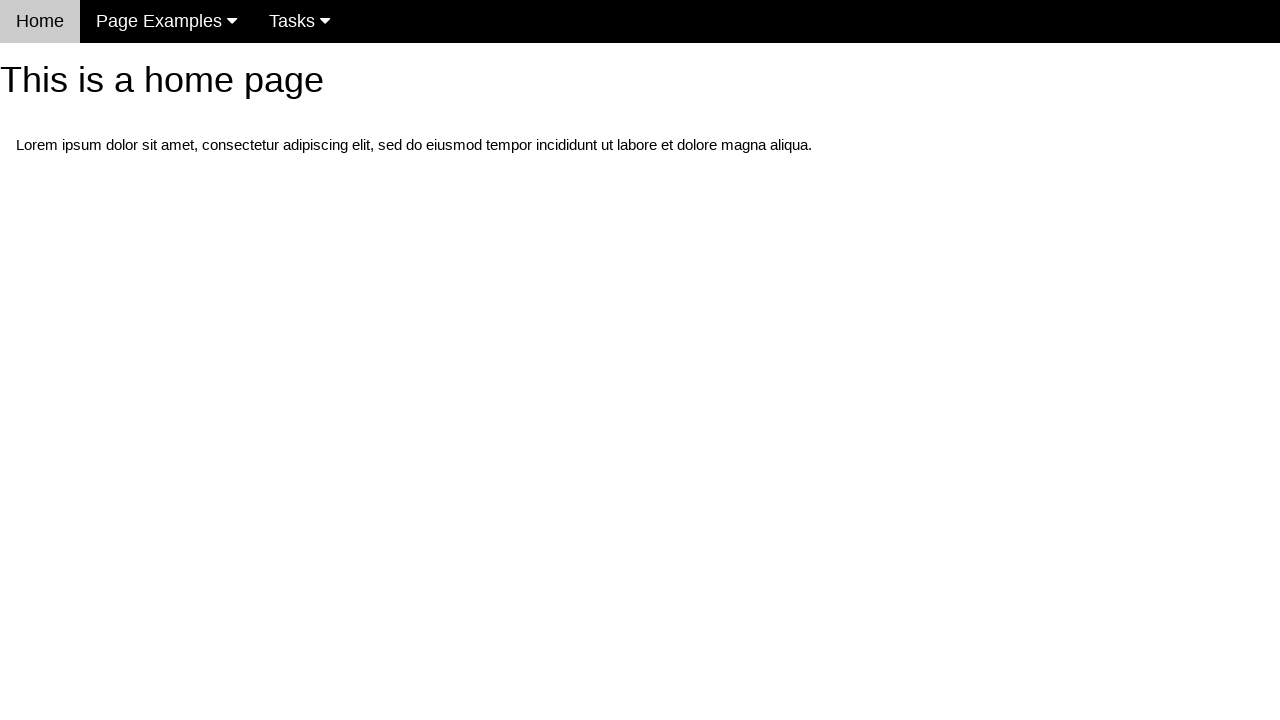

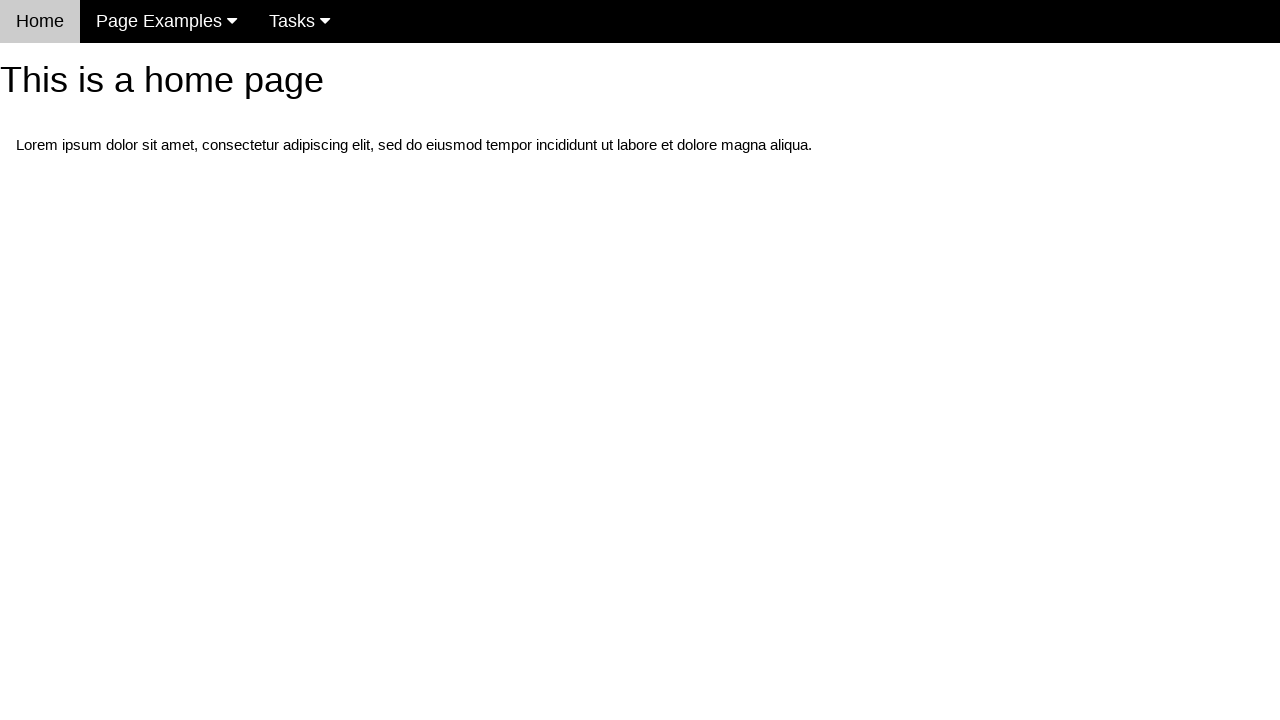